Tests dynamic element creation by clicking Add Element button multiple times and verifying Delete buttons are created

Starting URL: http://the-internet.herokuapp.com/add_remove_elements/

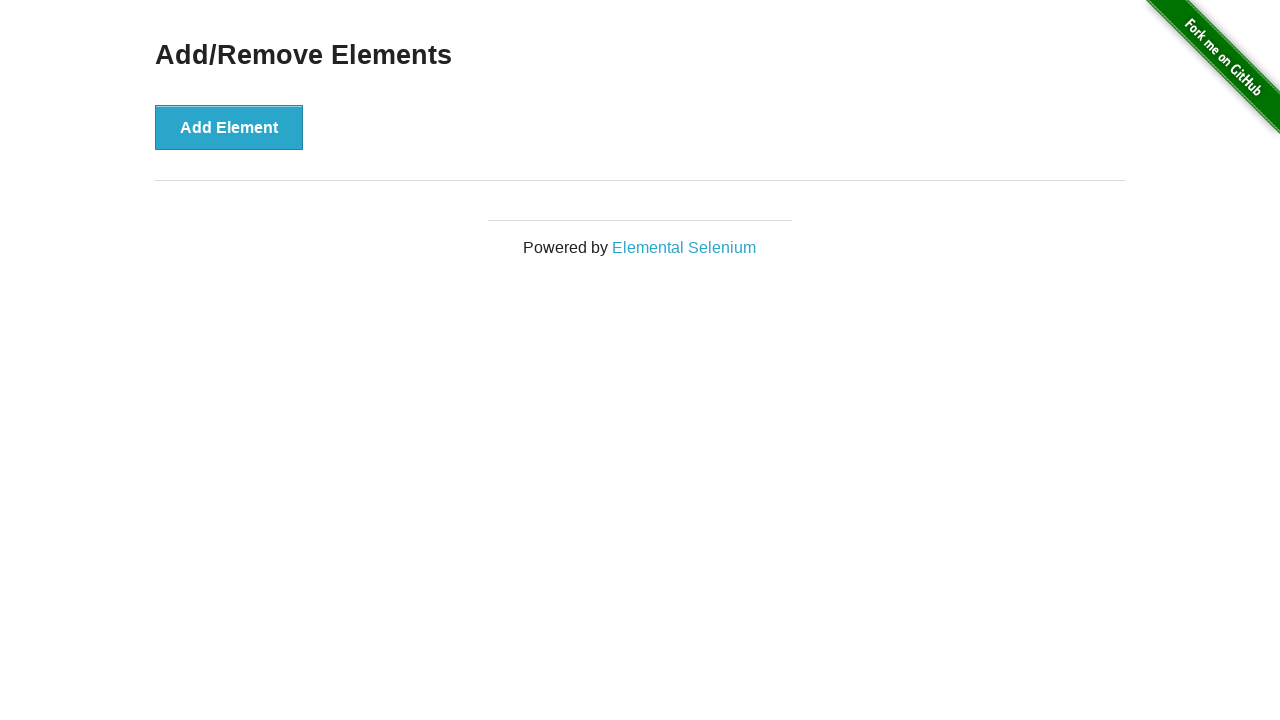

Located the Add Element button
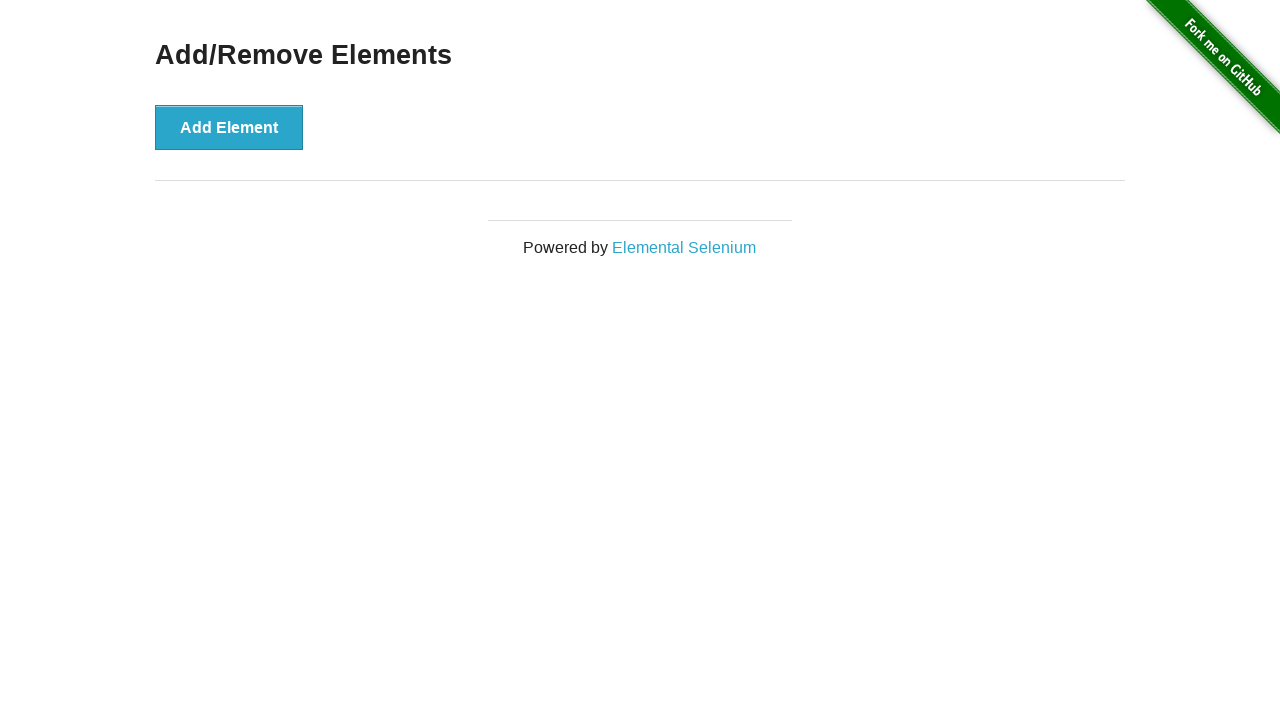

Clicked Add Element button to create a dynamic Delete button at (229, 127) on xpath=//button[text()='Add Element']
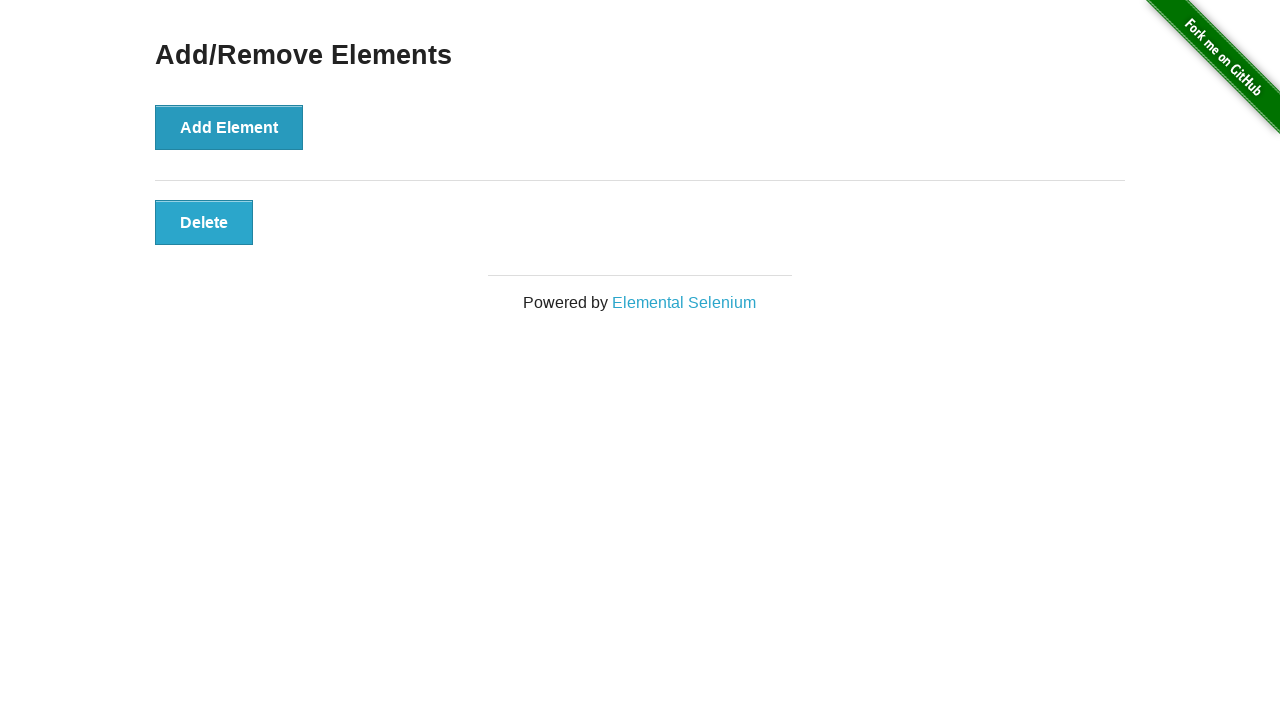

Clicked Add Element button to create a dynamic Delete button at (229, 127) on xpath=//button[text()='Add Element']
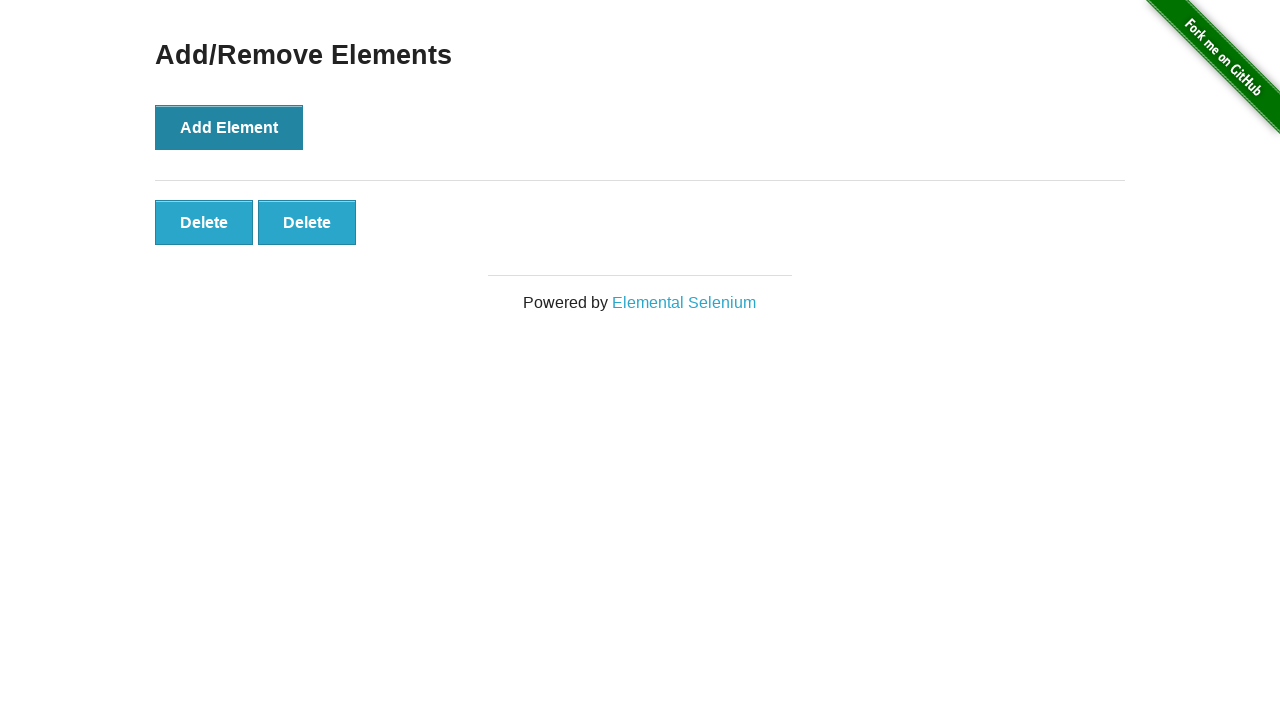

Clicked Add Element button to create a dynamic Delete button at (229, 127) on xpath=//button[text()='Add Element']
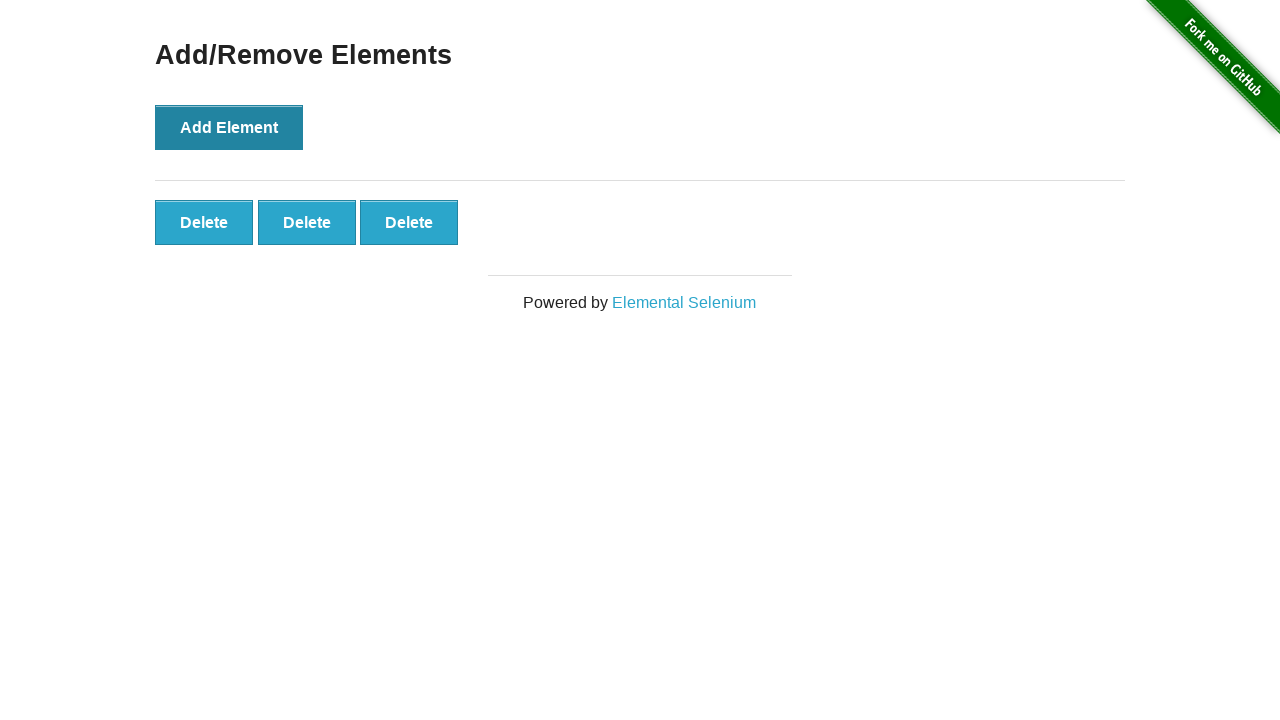

Clicked Add Element button to create a dynamic Delete button at (229, 127) on xpath=//button[text()='Add Element']
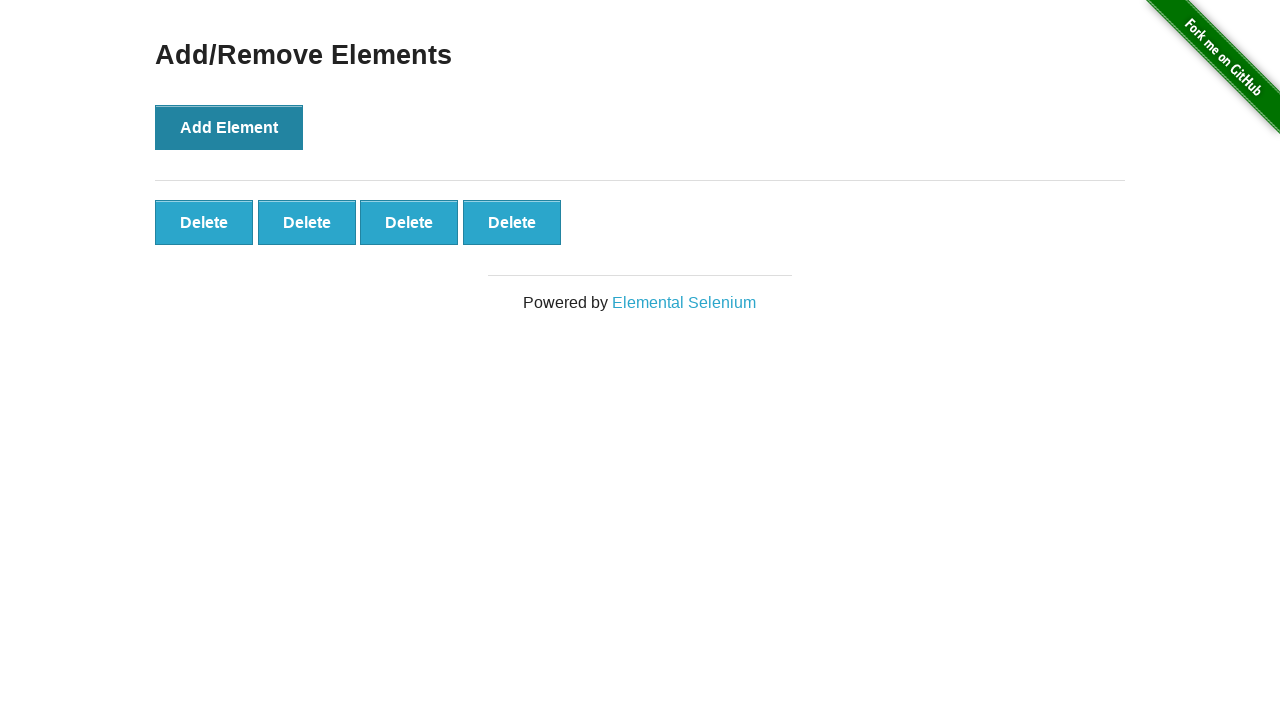

Clicked Add Element button to create a dynamic Delete button at (229, 127) on xpath=//button[text()='Add Element']
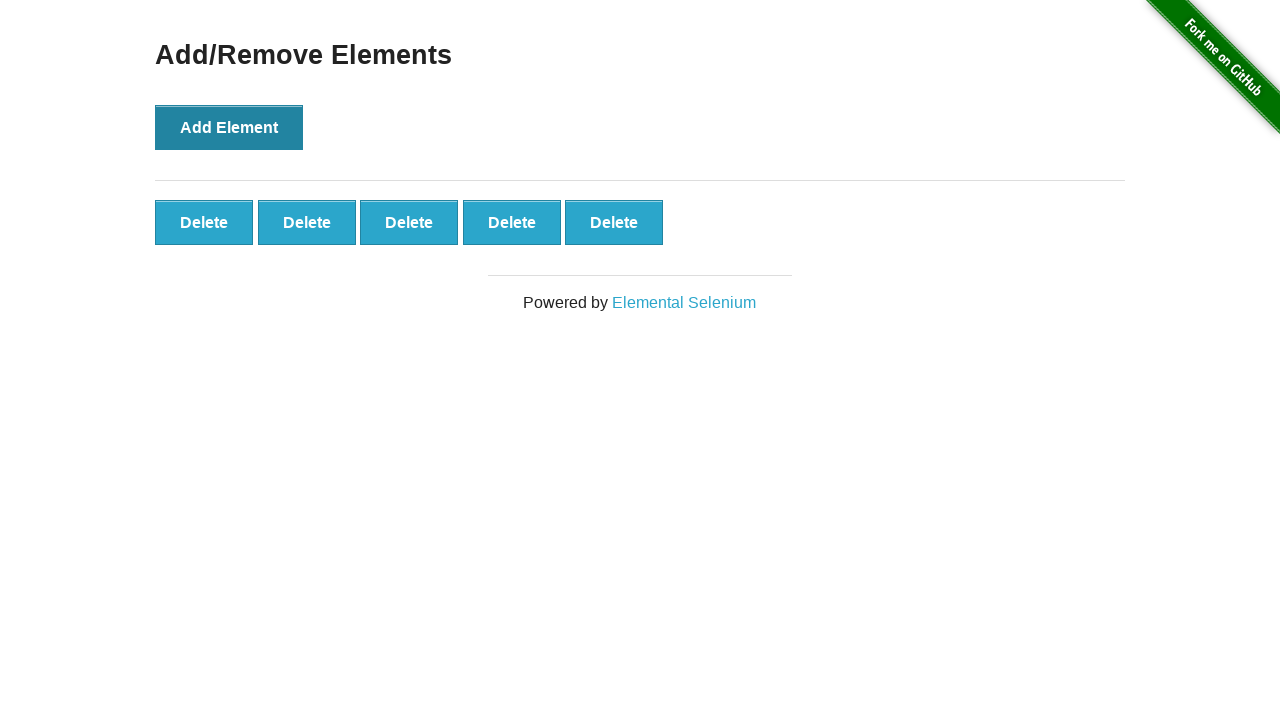

Located all Delete buttons
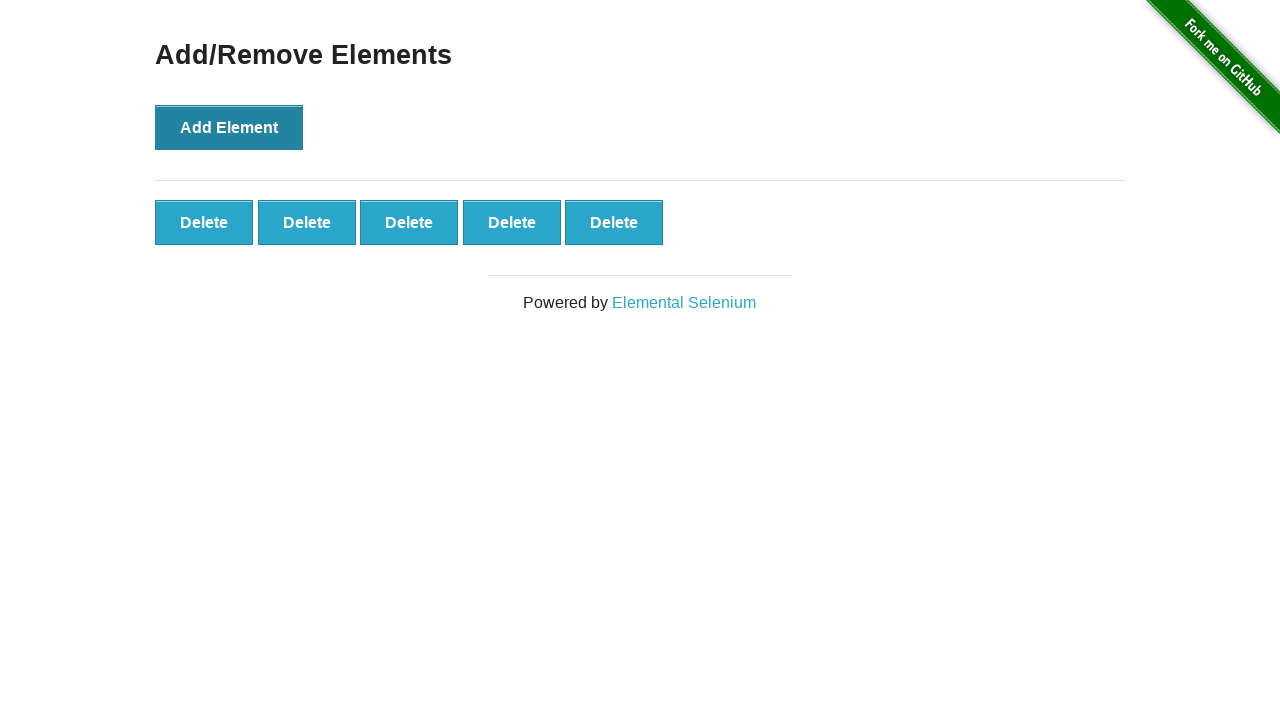

Verified that 5 Delete buttons were created
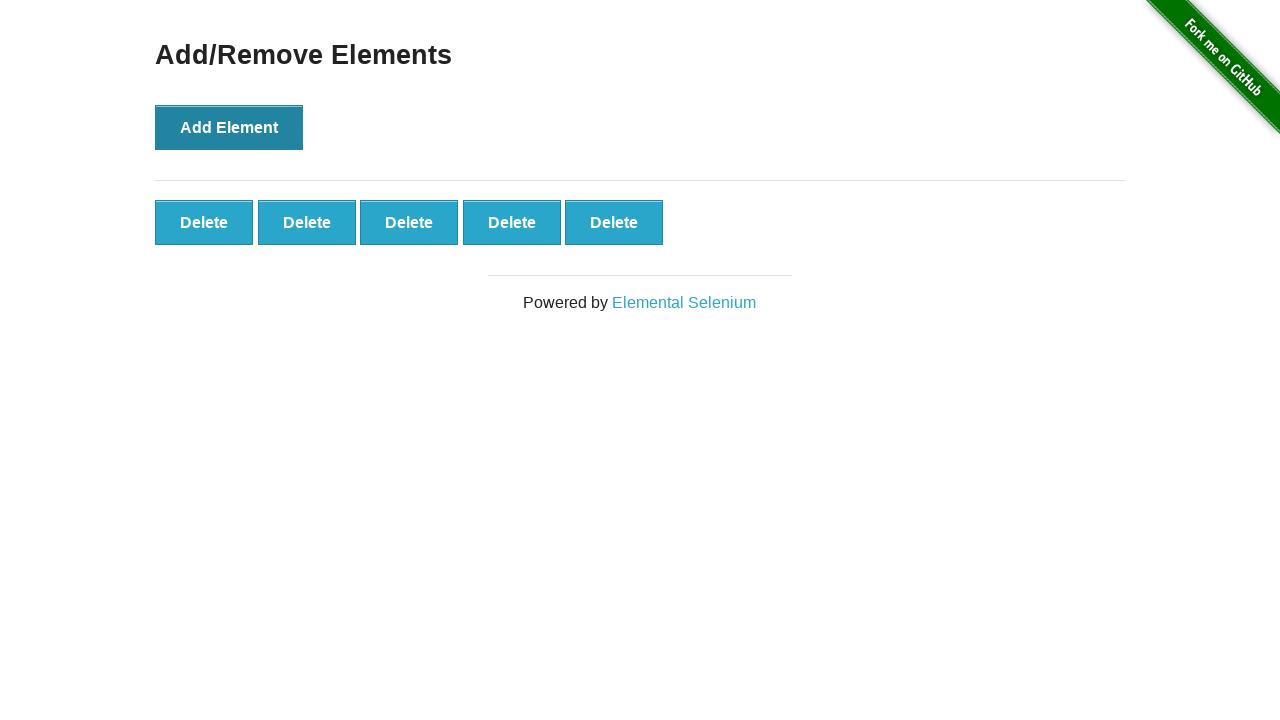

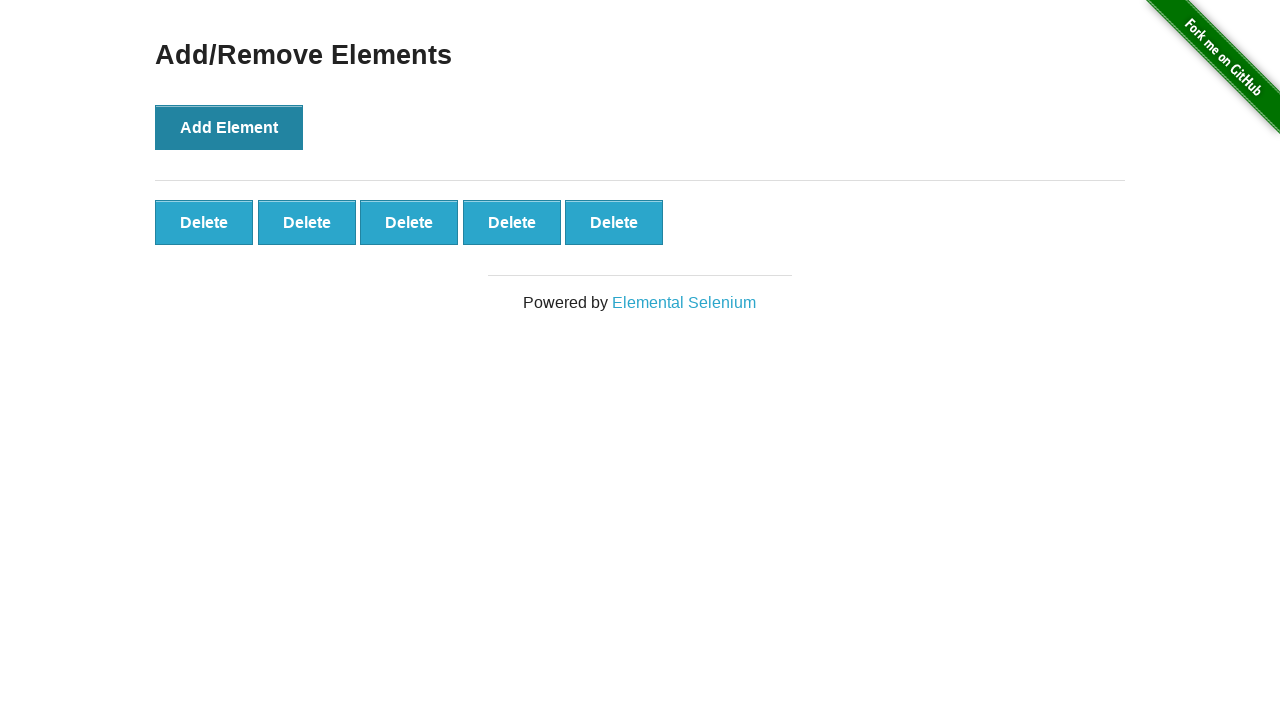